Tests that Clear completed button is hidden when no items are completed

Starting URL: https://demo.playwright.dev/todomvc

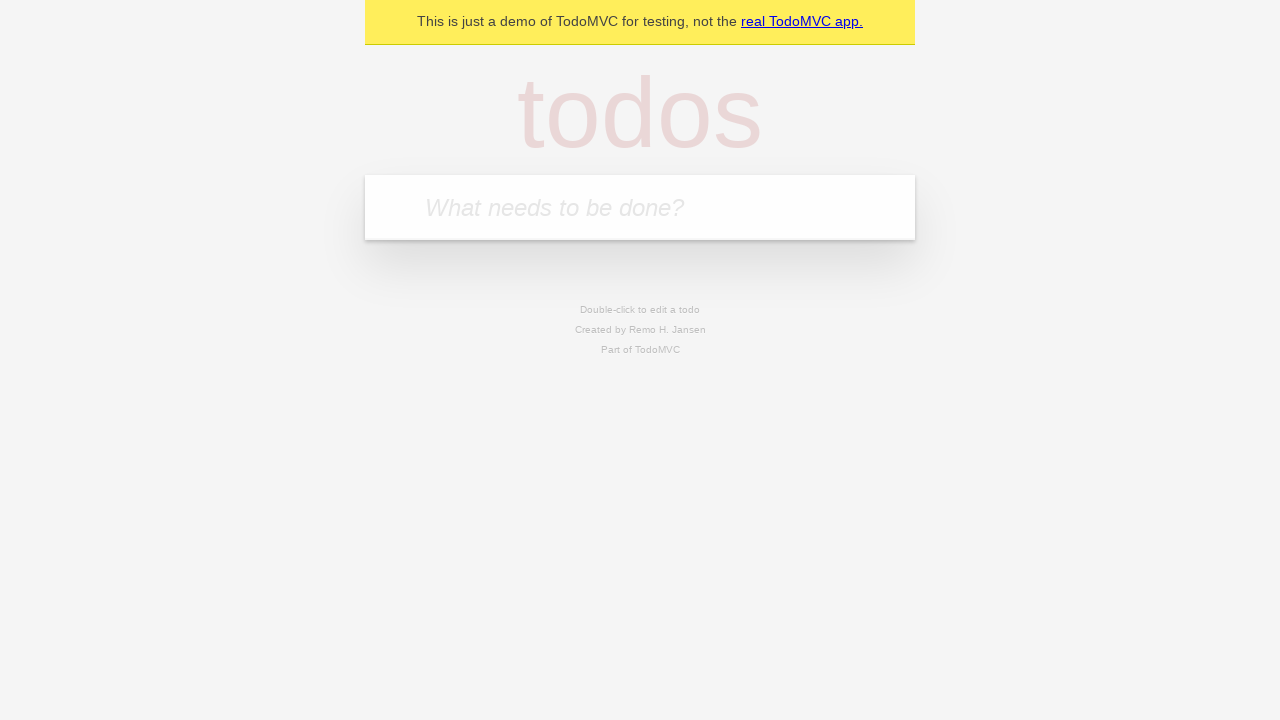

Filled new todo input with 'buy some cheese' on .new-todo
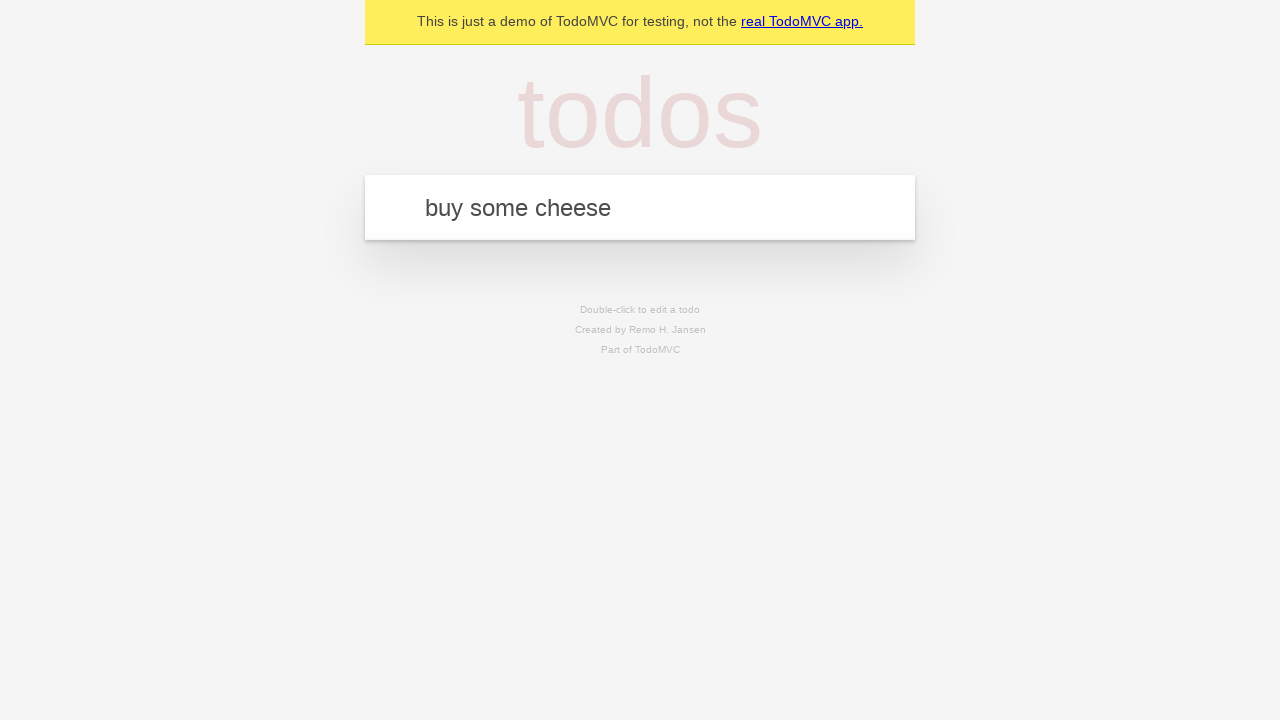

Pressed Enter to add first todo on .new-todo
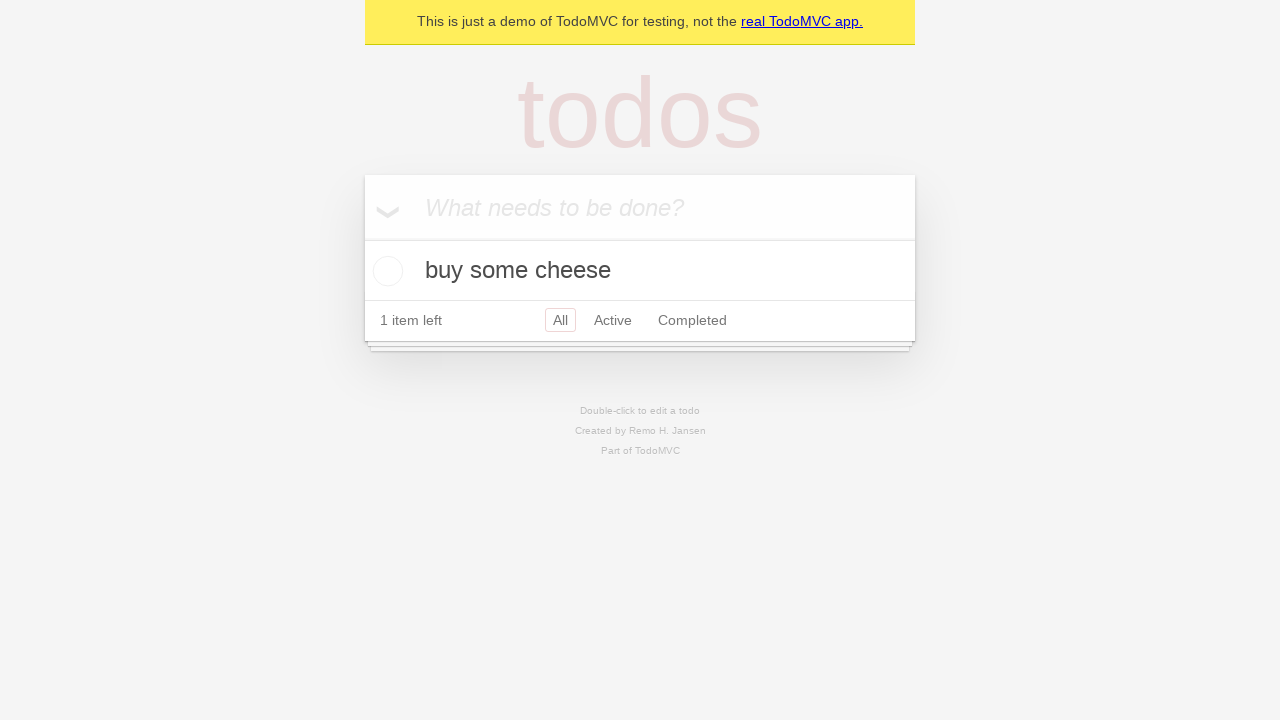

Filled new todo input with 'feed the cat' on .new-todo
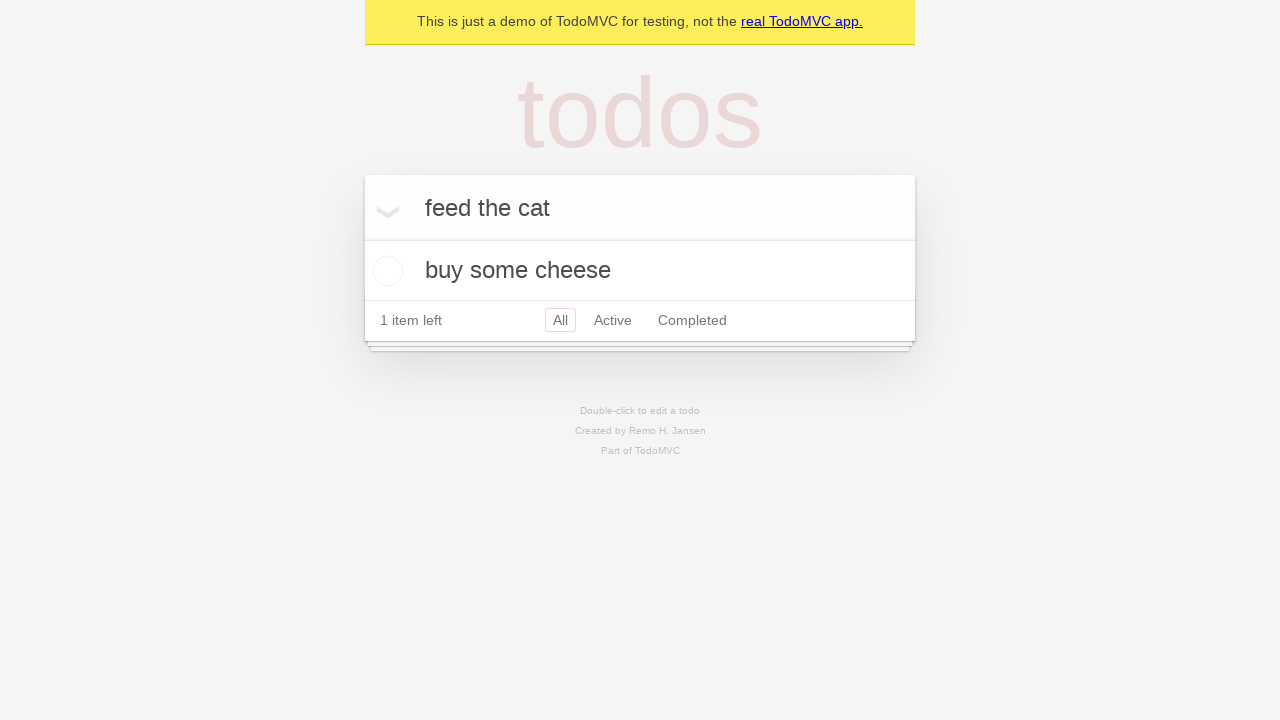

Pressed Enter to add second todo on .new-todo
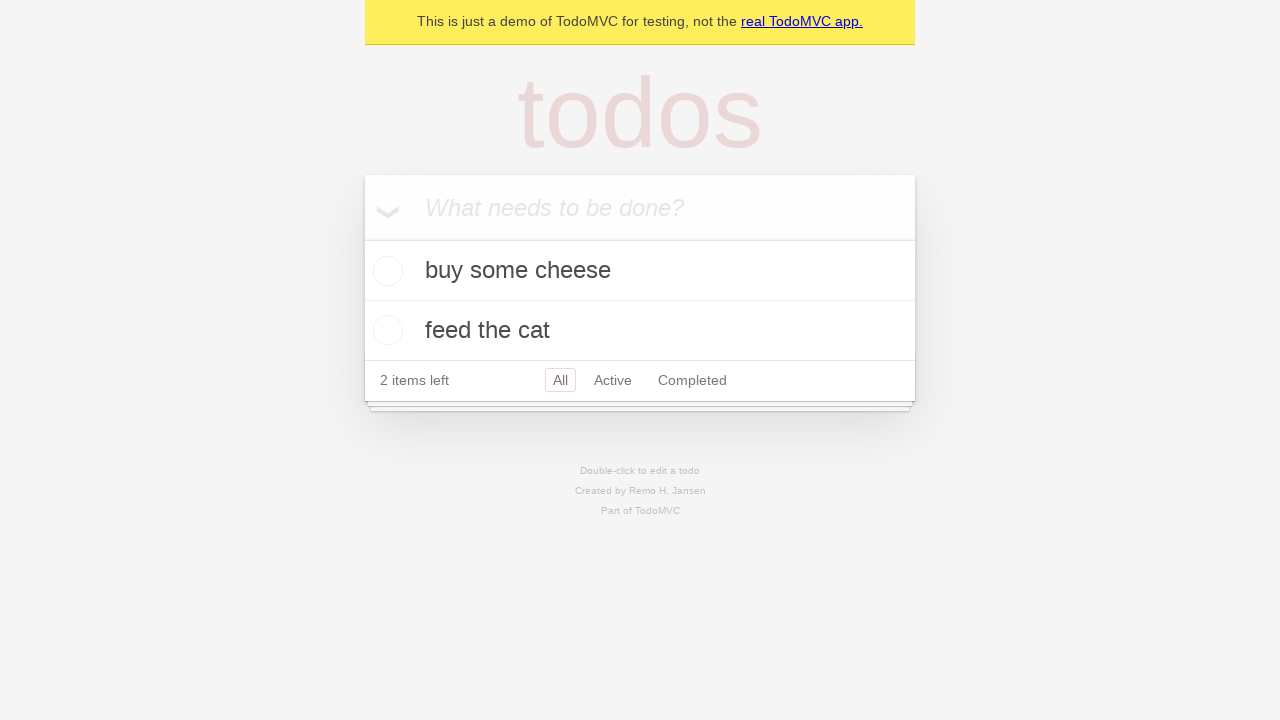

Filled new todo input with 'book a doctors appointment' on .new-todo
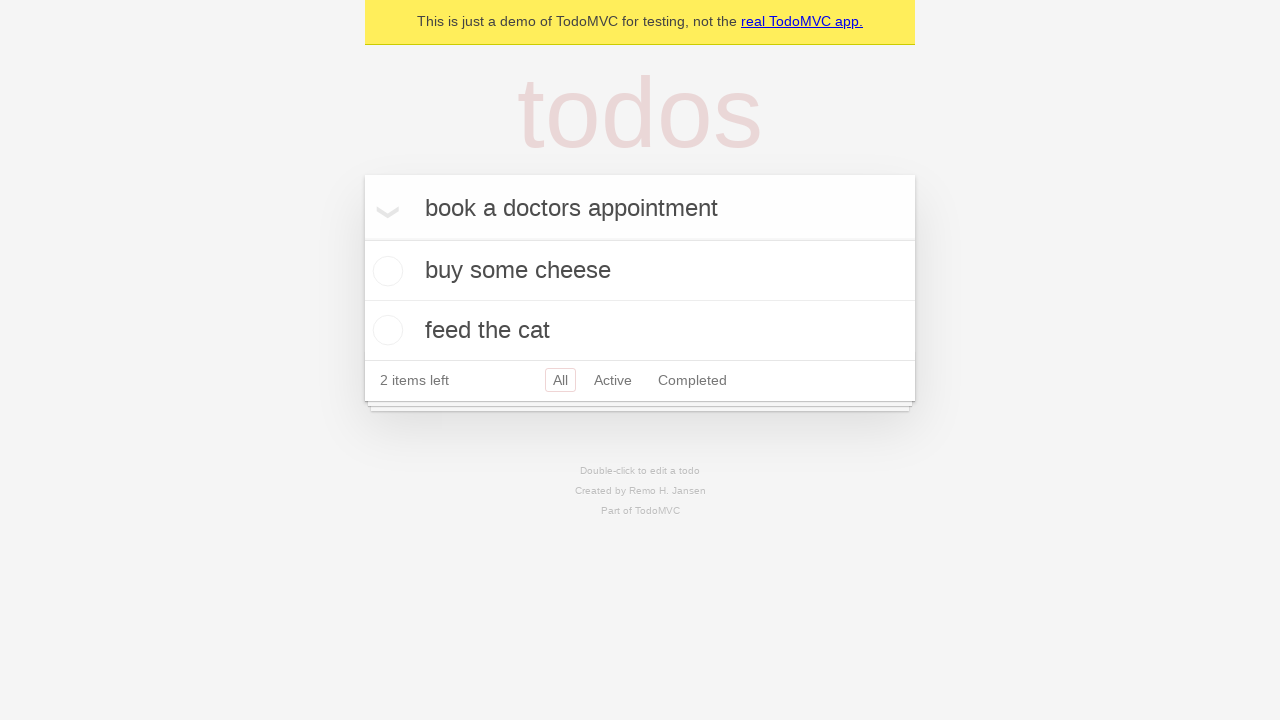

Pressed Enter to add third todo on .new-todo
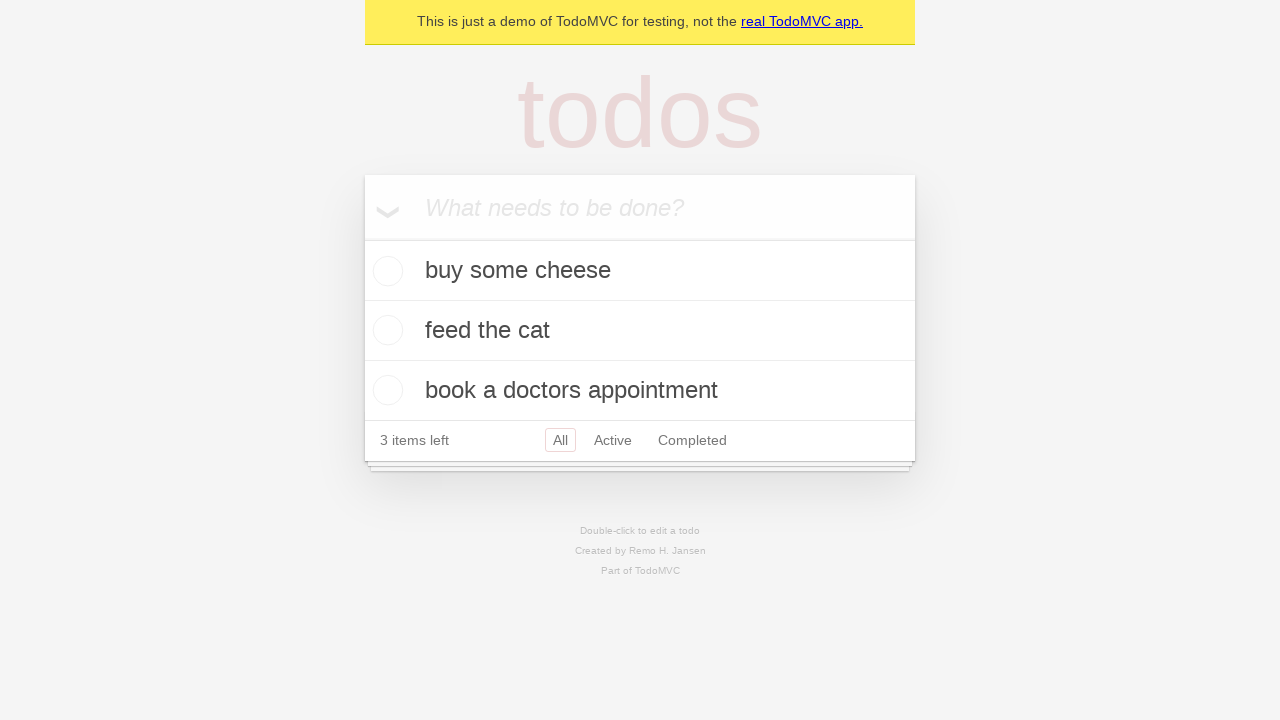

Waited for all 3 todo items to be loaded
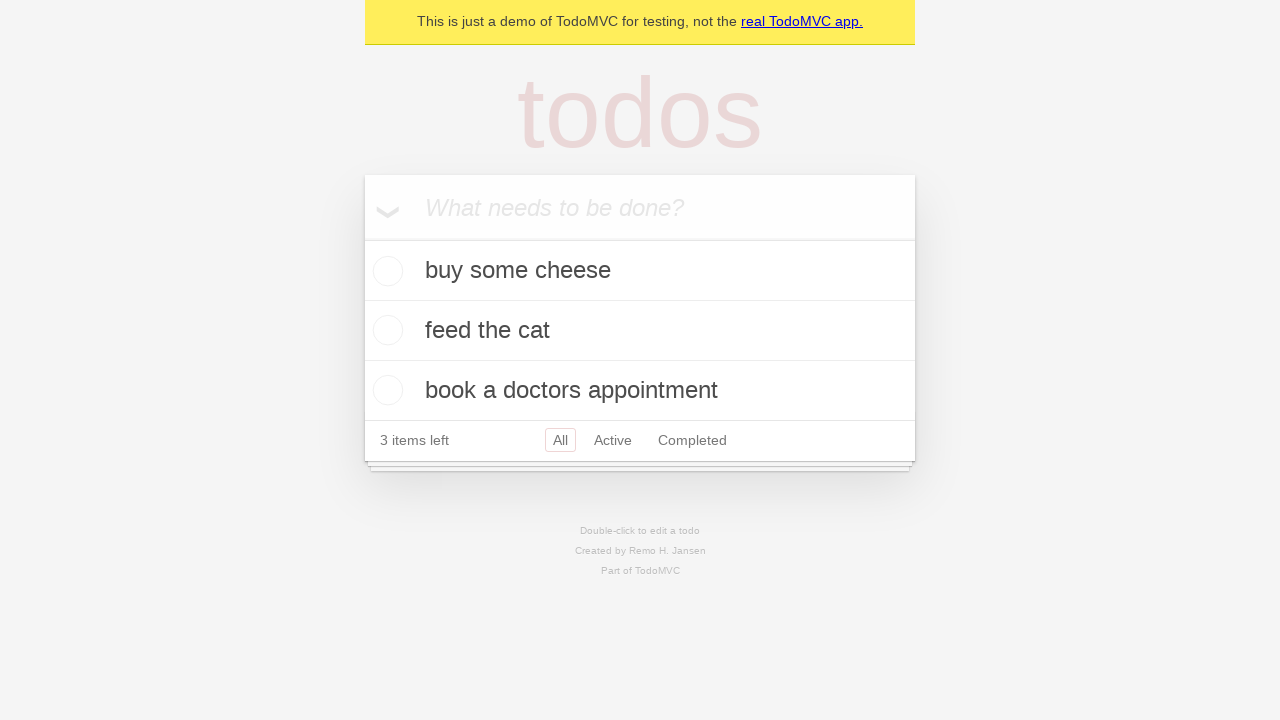

Checked the first todo item as completed at (385, 271) on .todo-list li .toggle >> nth=0
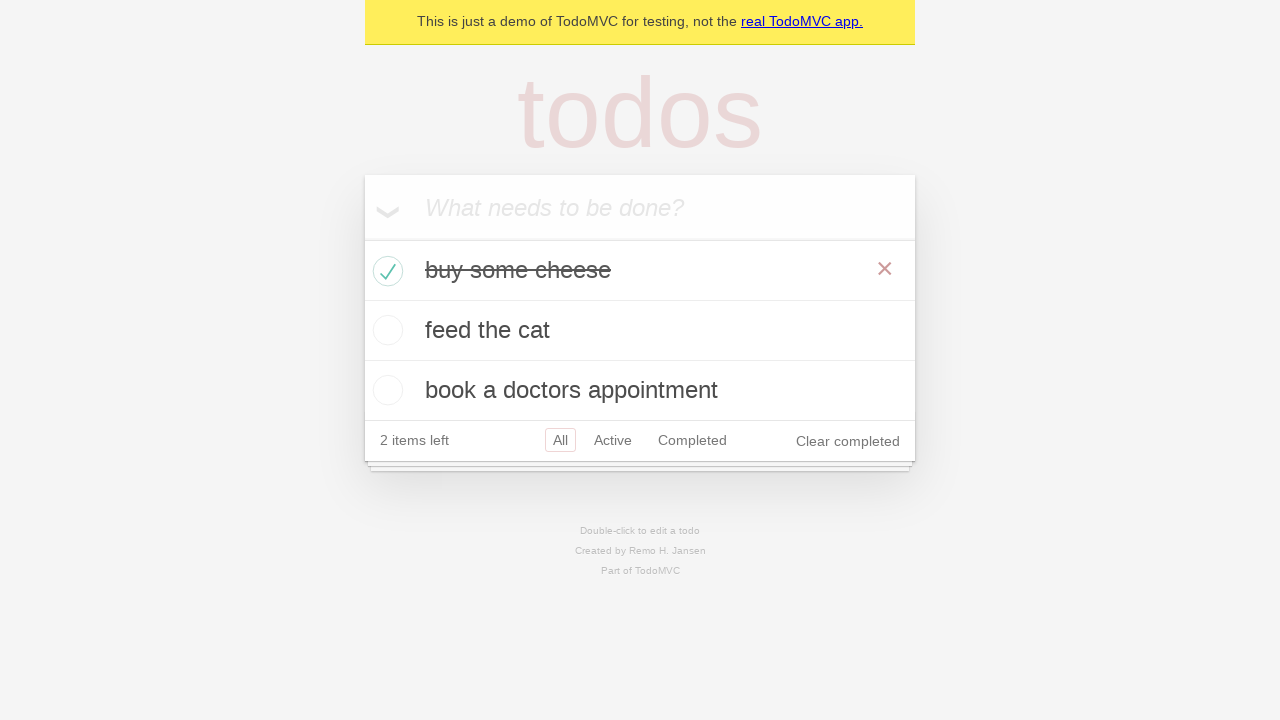

Clicked 'Clear completed' button to remove completed item at (848, 441) on .clear-completed
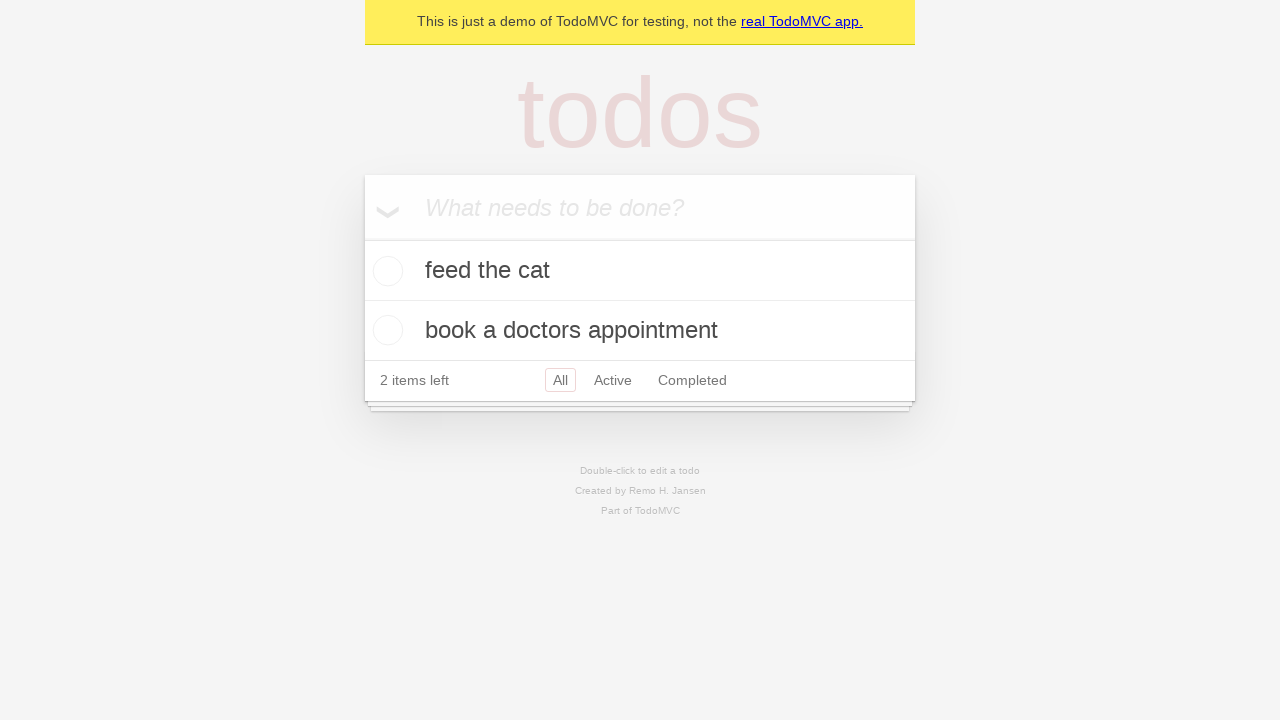

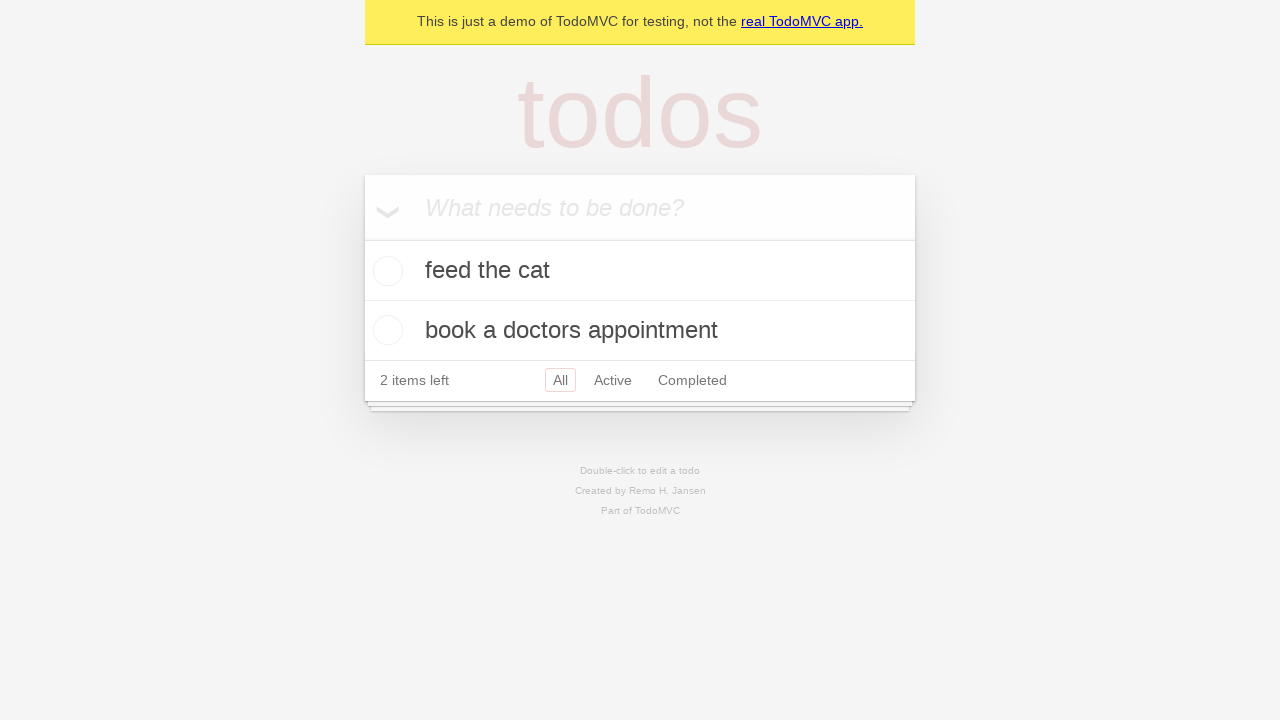